Tests the Bootstrap checkout form example by filling out billing information (name, address, email) and payment details (credit card info), then submitting the form.

Starting URL: https://getbootstrap.com/docs/4.0/examples/checkout/

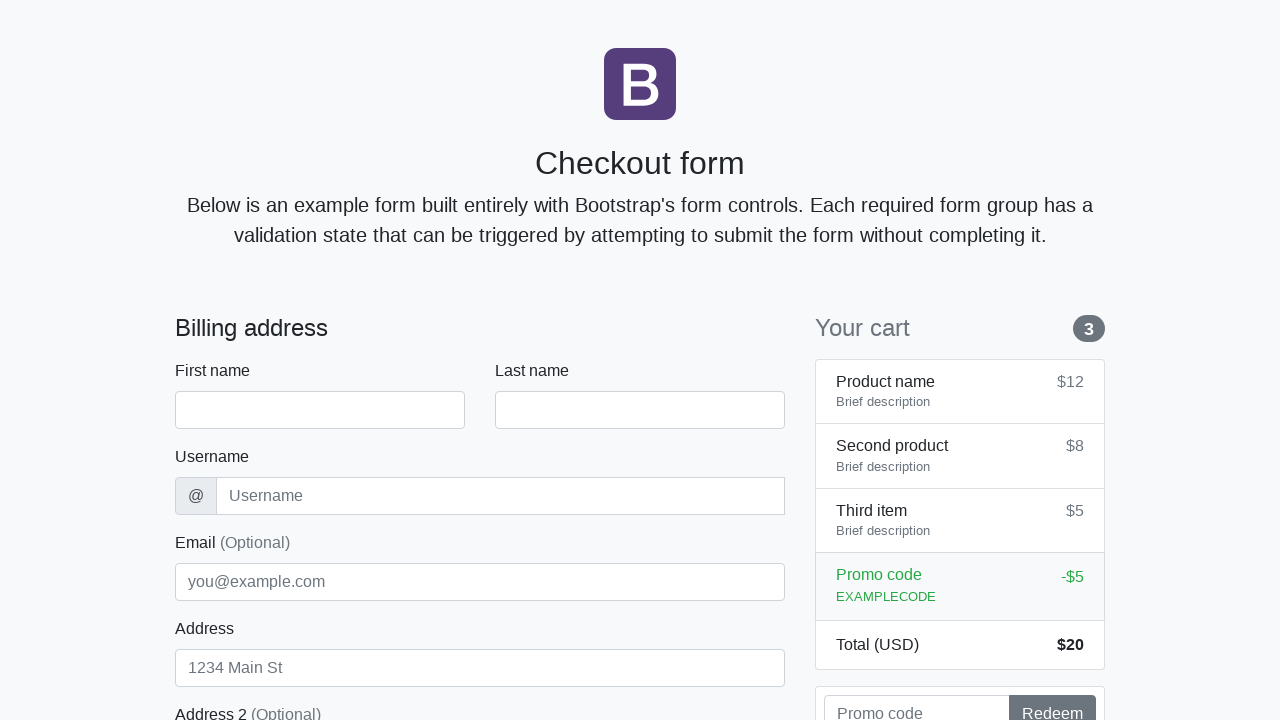

Waited for checkout form to load
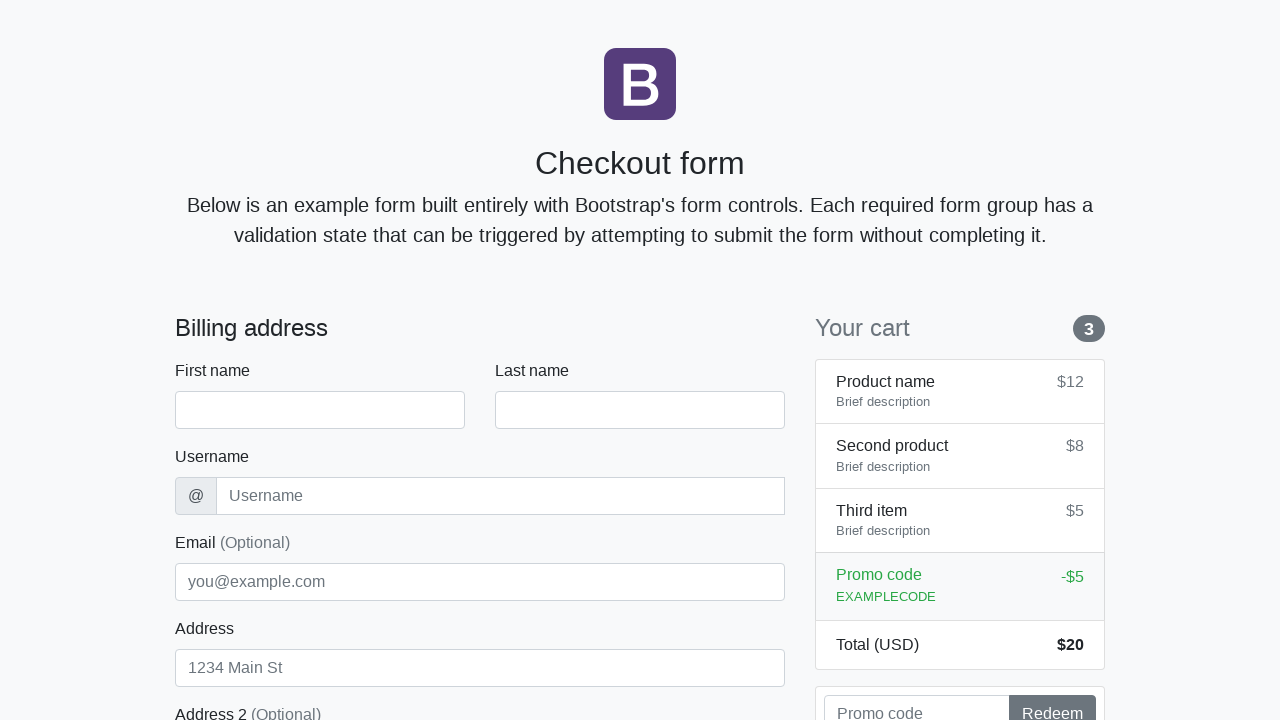

Filled first name field with 'Marcus' on #firstName
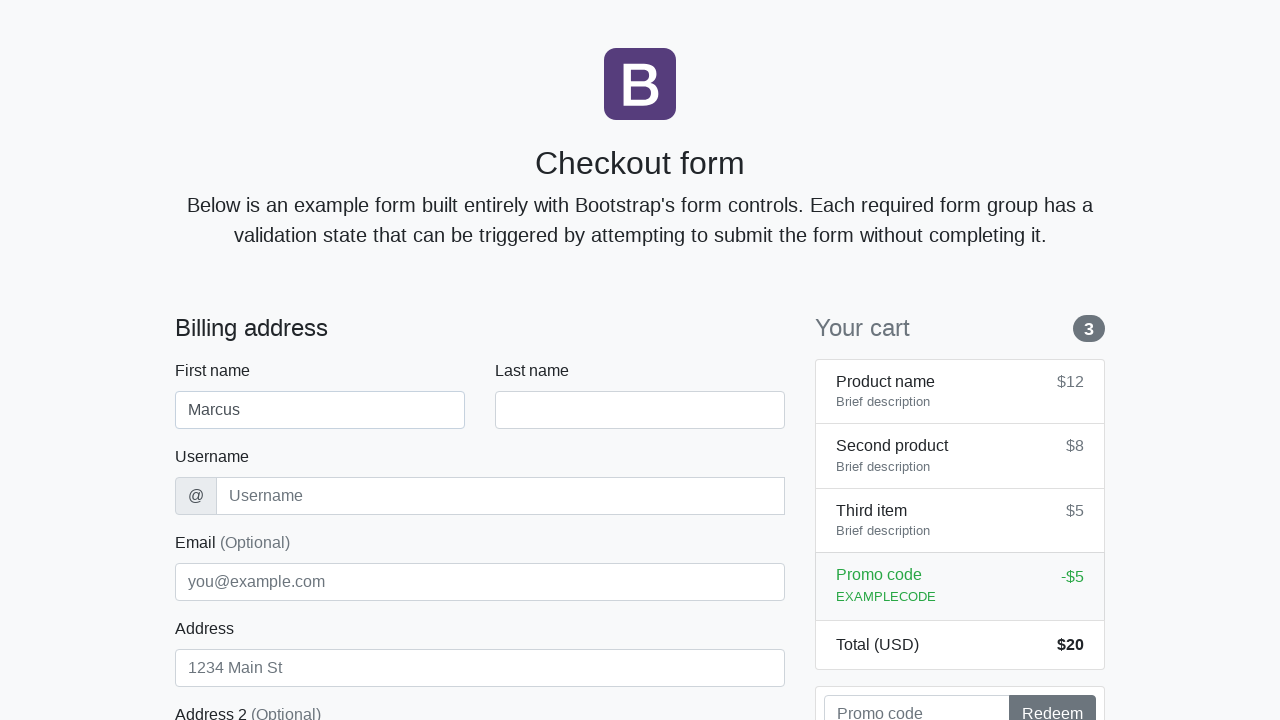

Filled last name field with 'Thompson' on #lastName
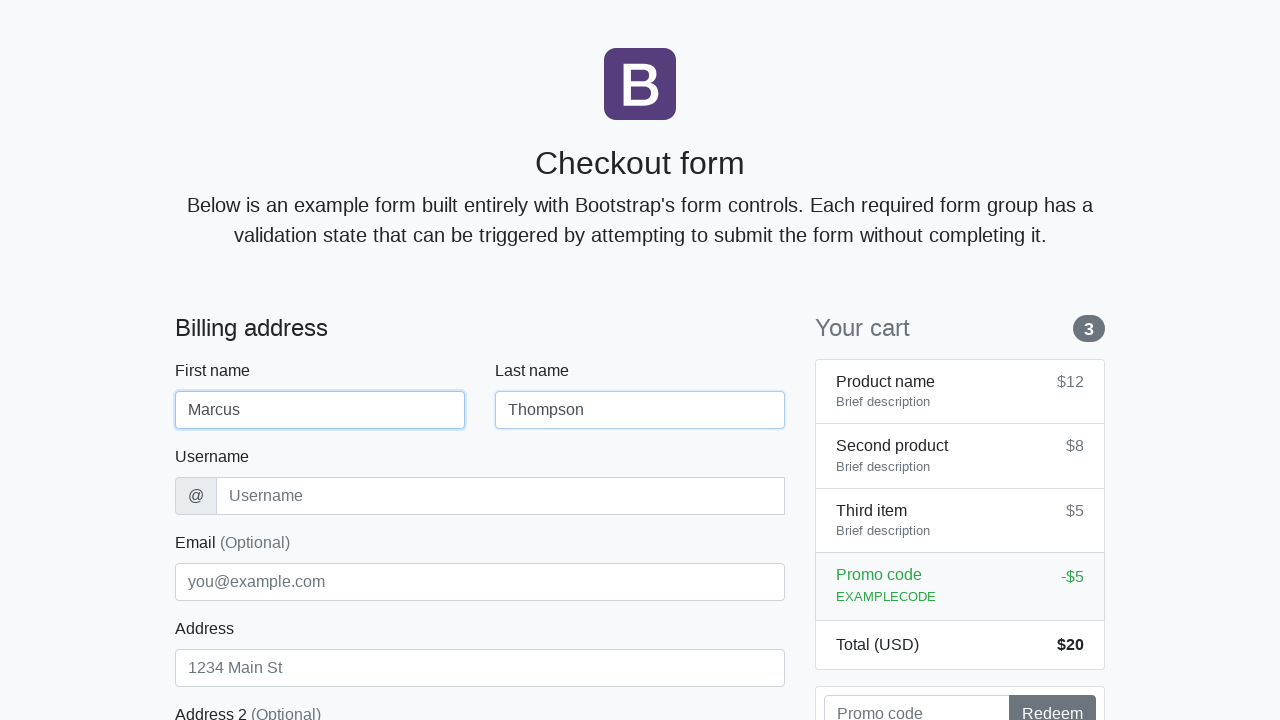

Filled username field with 'mthompson42' on #username
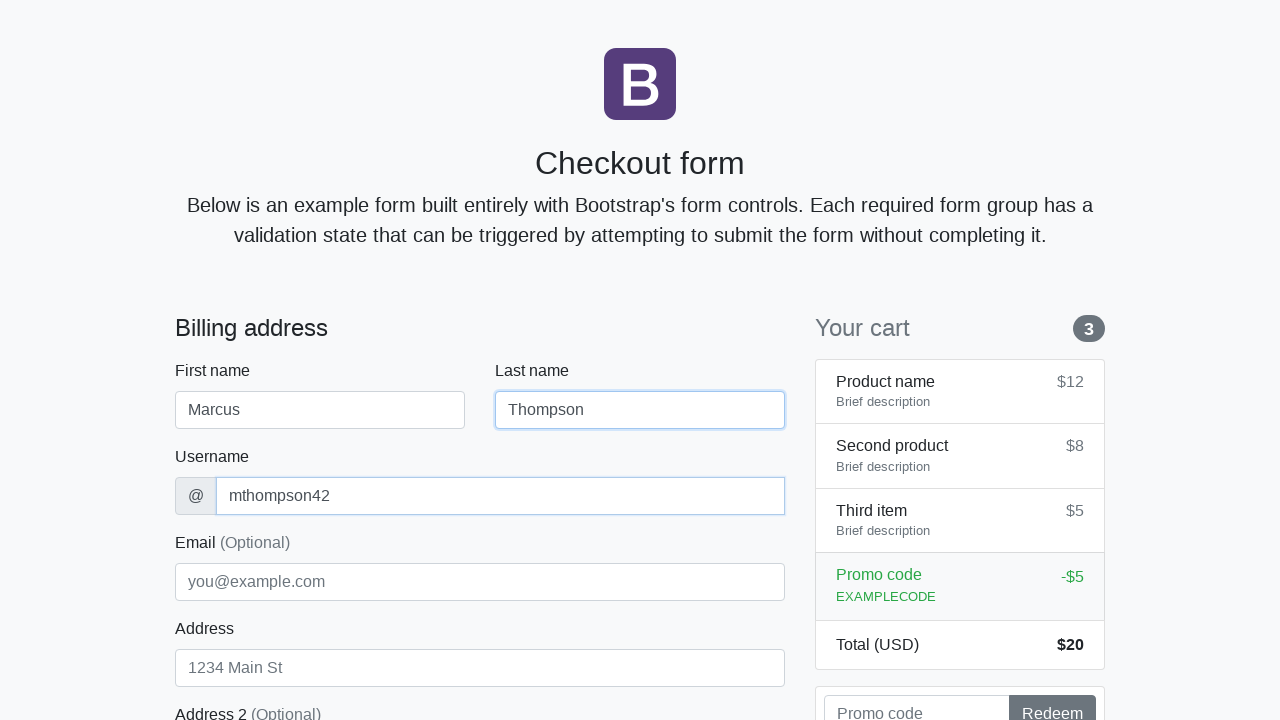

Filled address field with '742 Oak Avenue' on #address
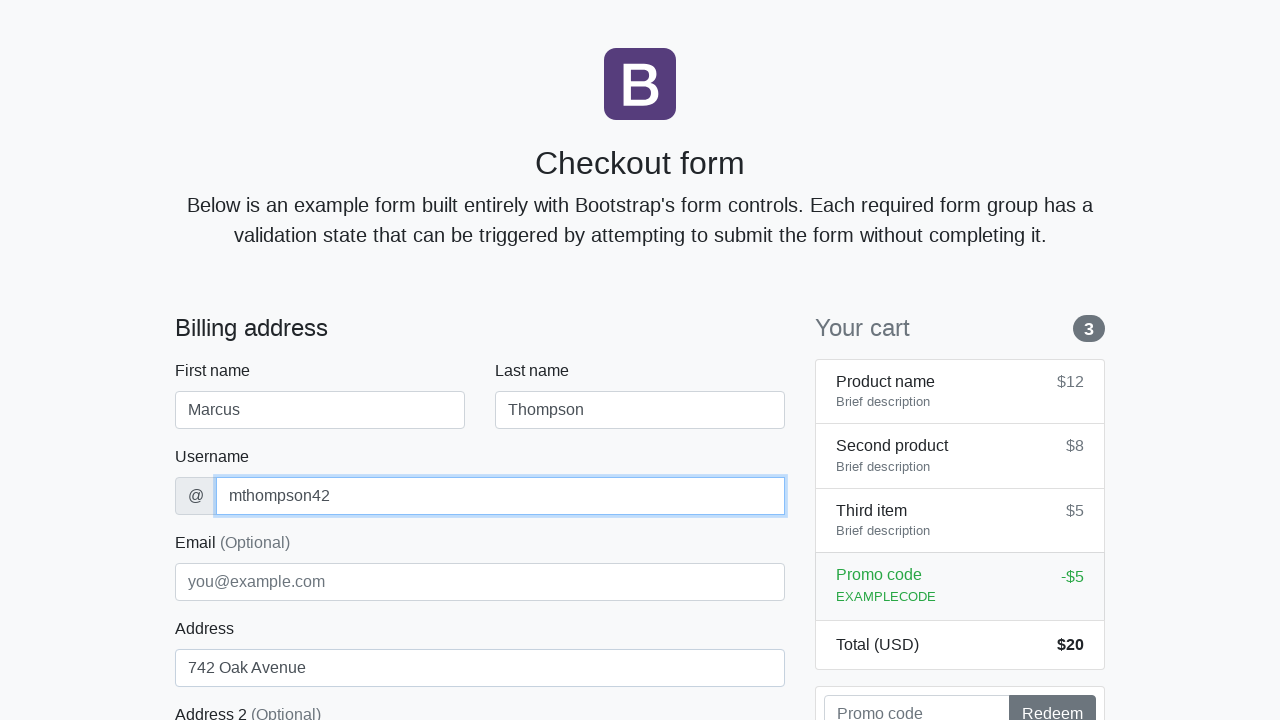

Filled email field with 'marcus.thompson@example.com' on #email
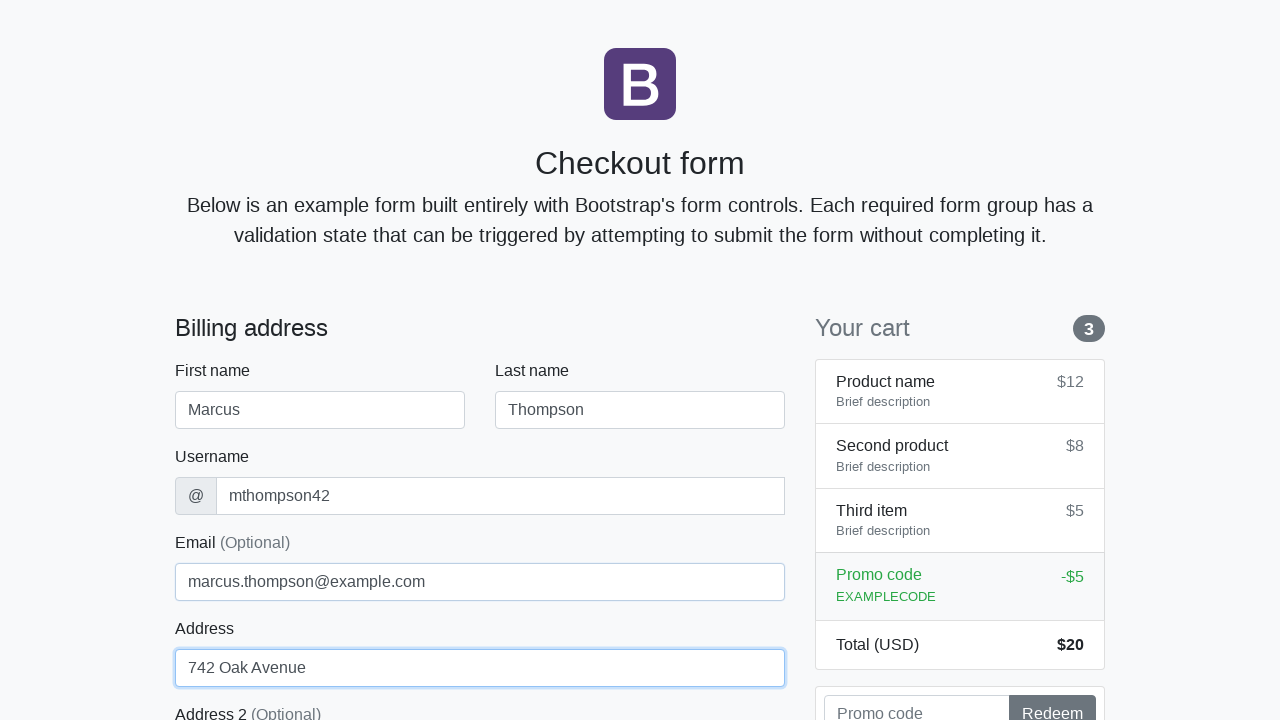

Selected 'United States' from country dropdown on #country
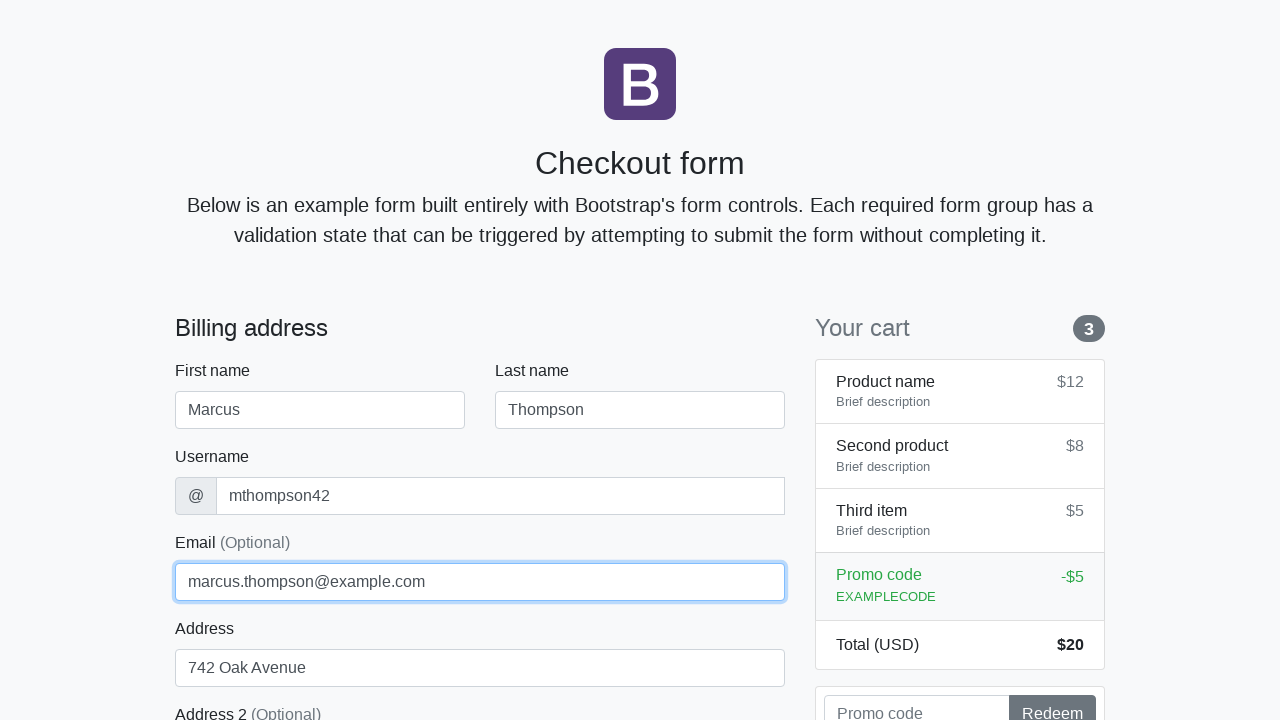

Selected 'California' from state dropdown on #state
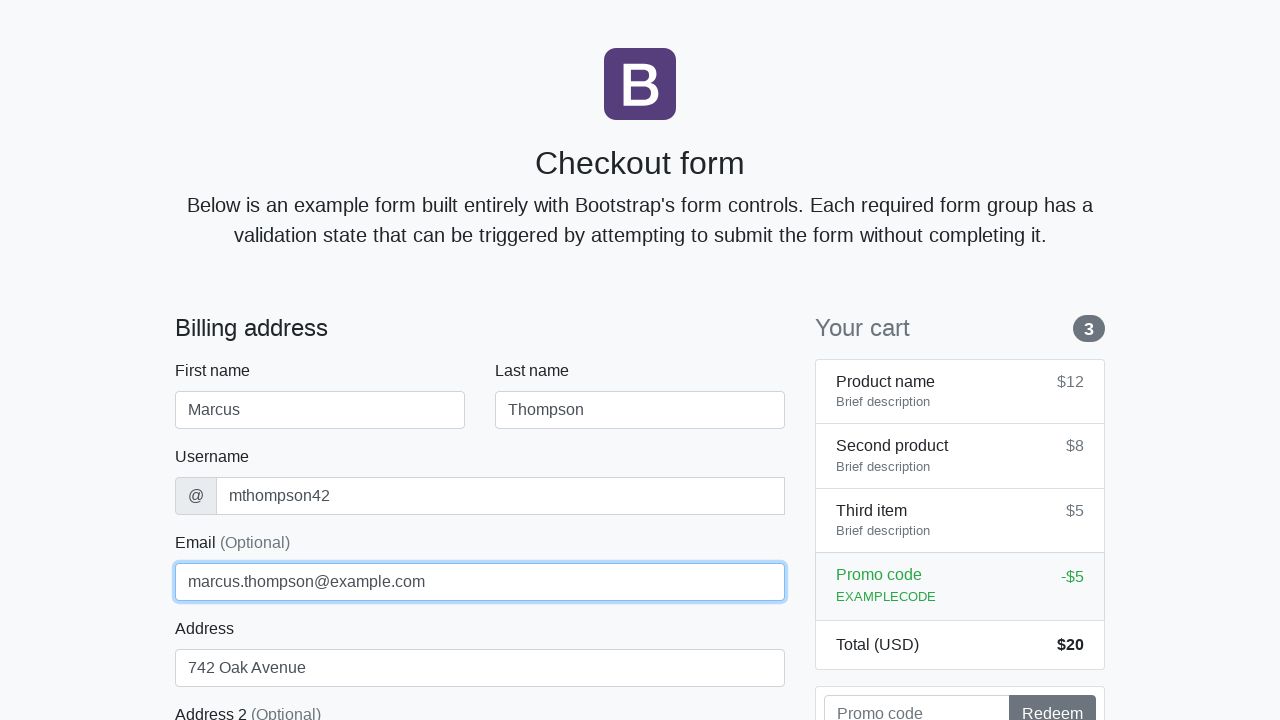

Filled zip code field with '94102' on #zip
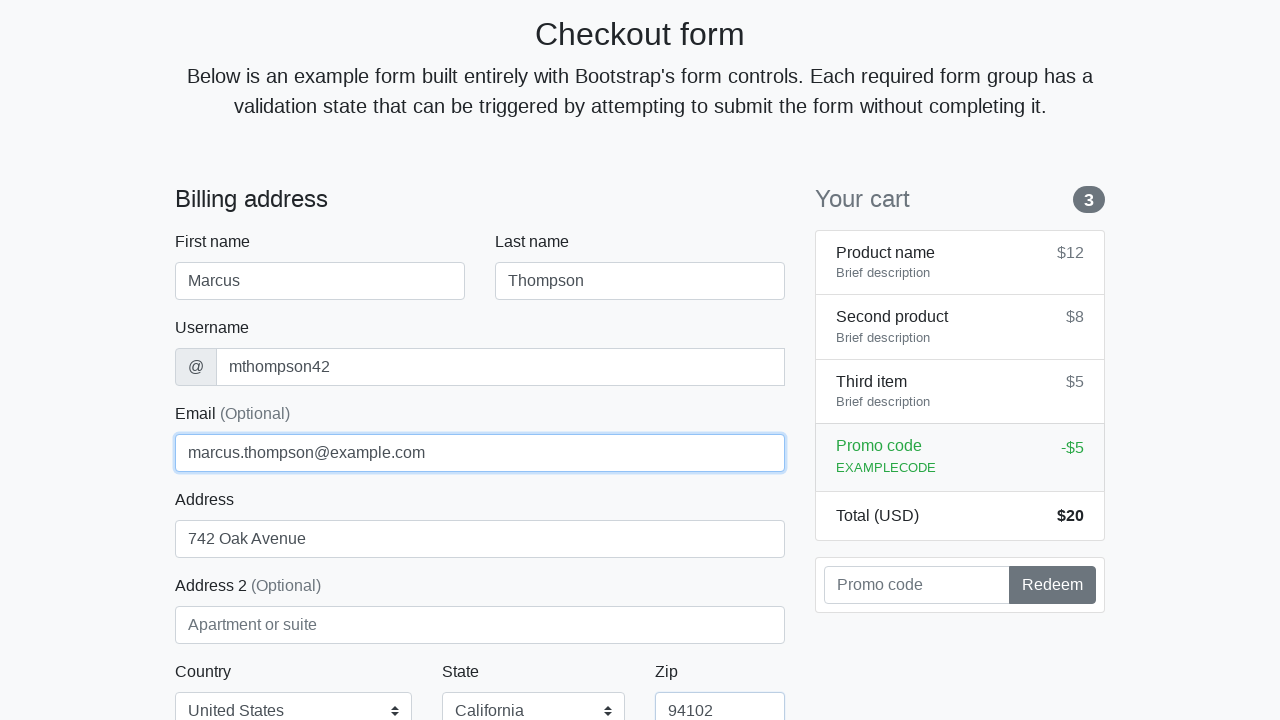

Filled credit card name field with 'Marcus Thompson' on #cc-name
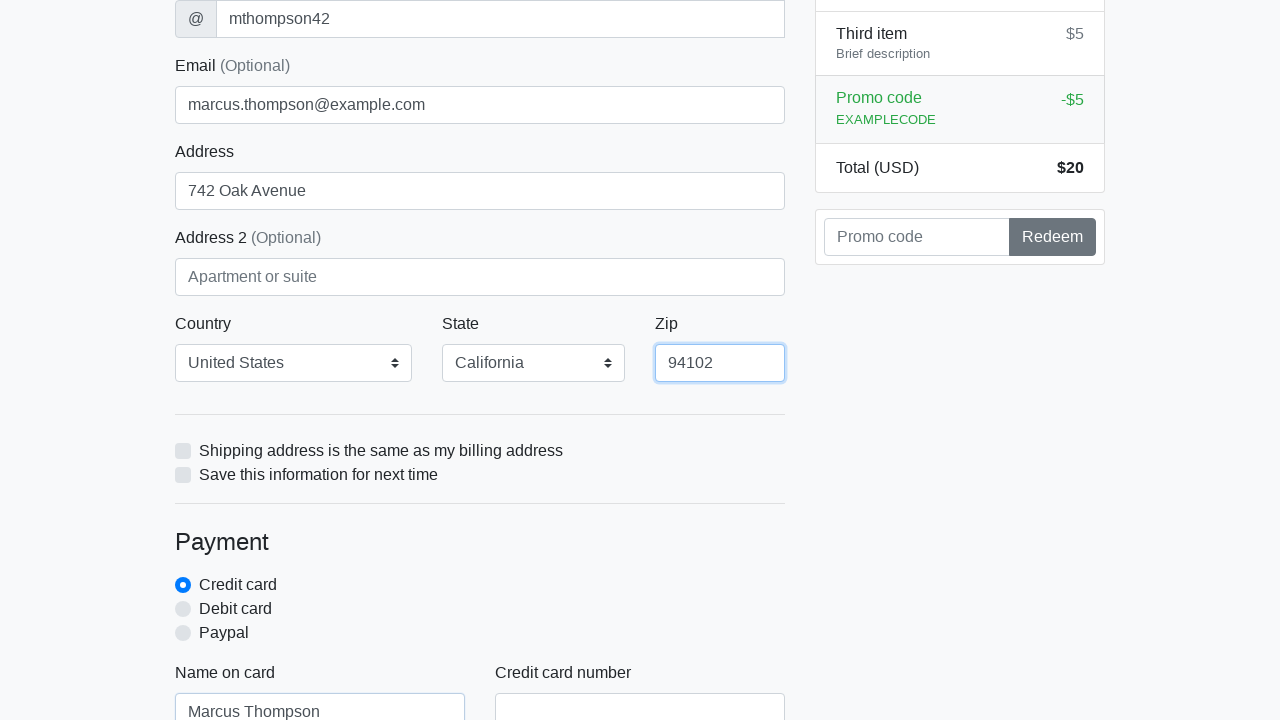

Filled credit card number field on #cc-number
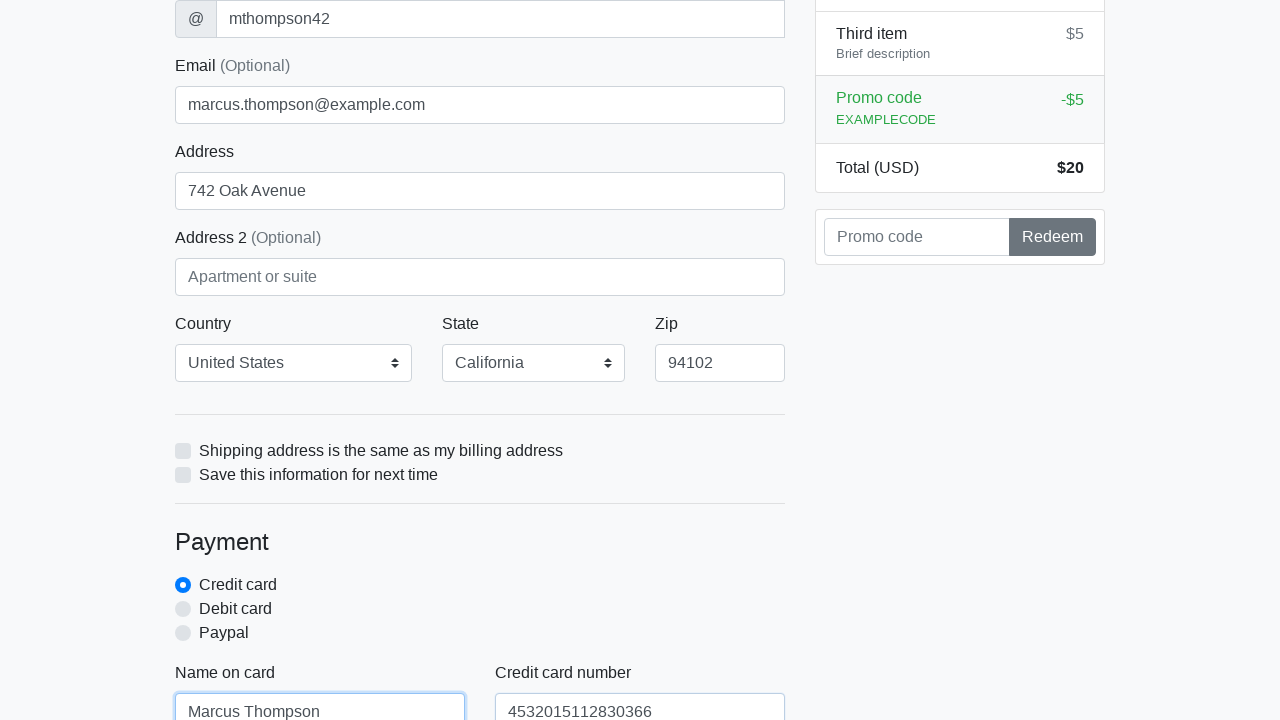

Filled credit card expiration field with '12/2025' on #cc-expiration
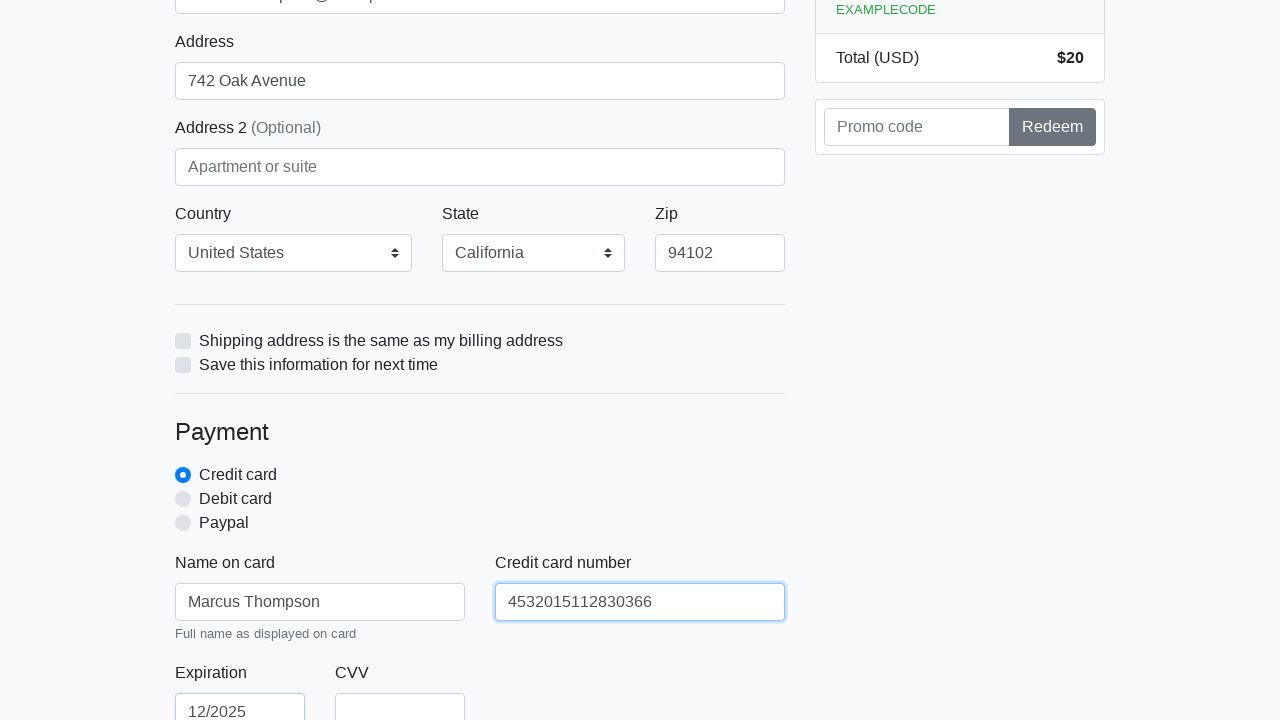

Filled credit card CVV field with '456' on #cc-cvv
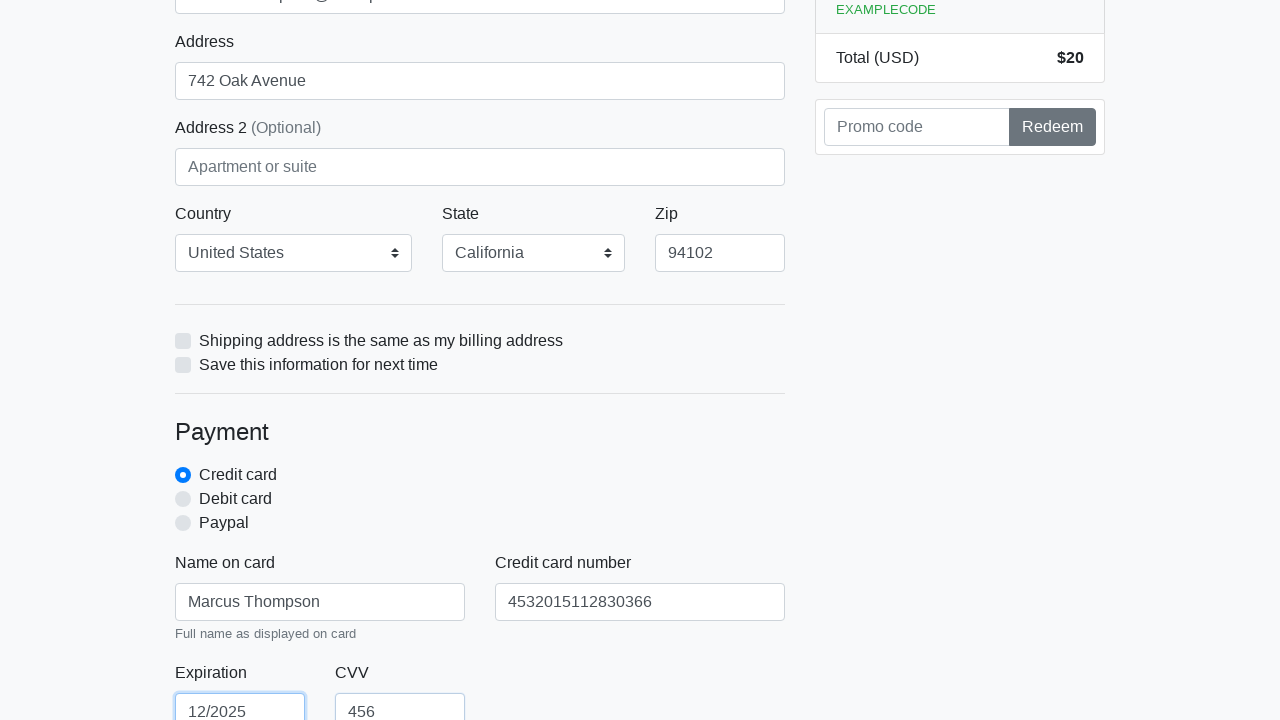

Clicked submit button to process checkout at (480, 500) on xpath=/html/body/div/div[2]/div[2]/form/button
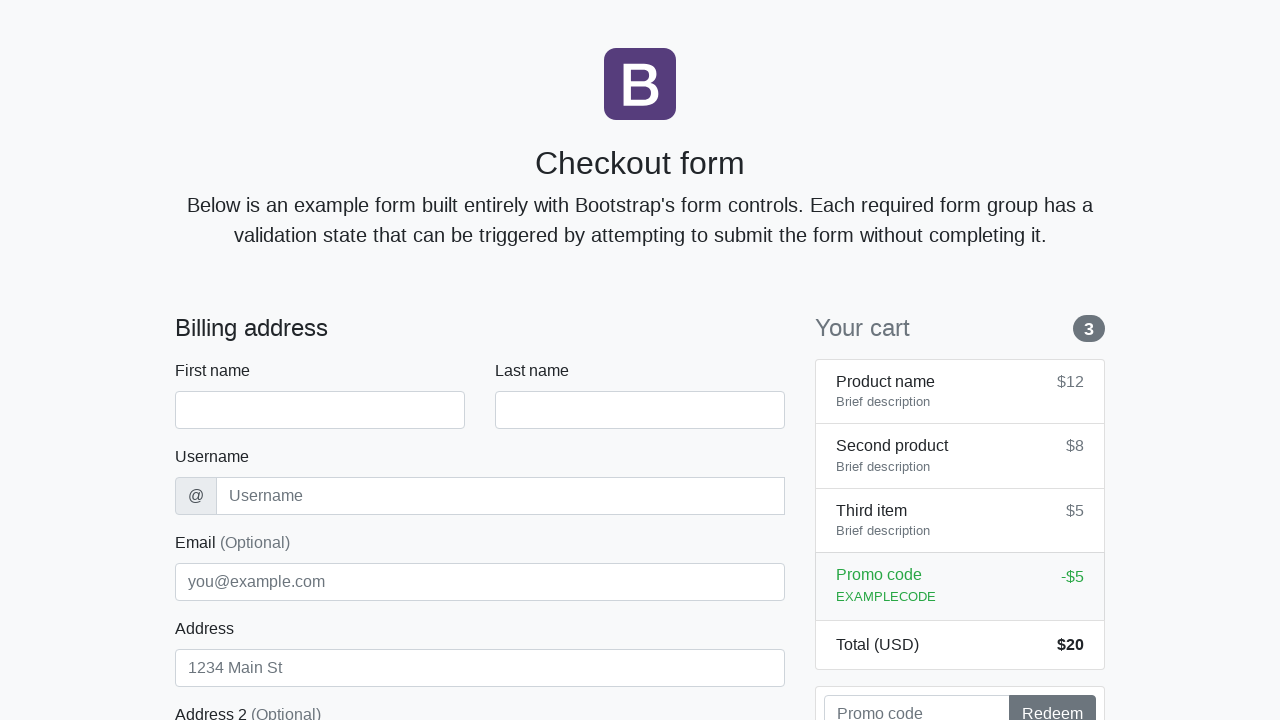

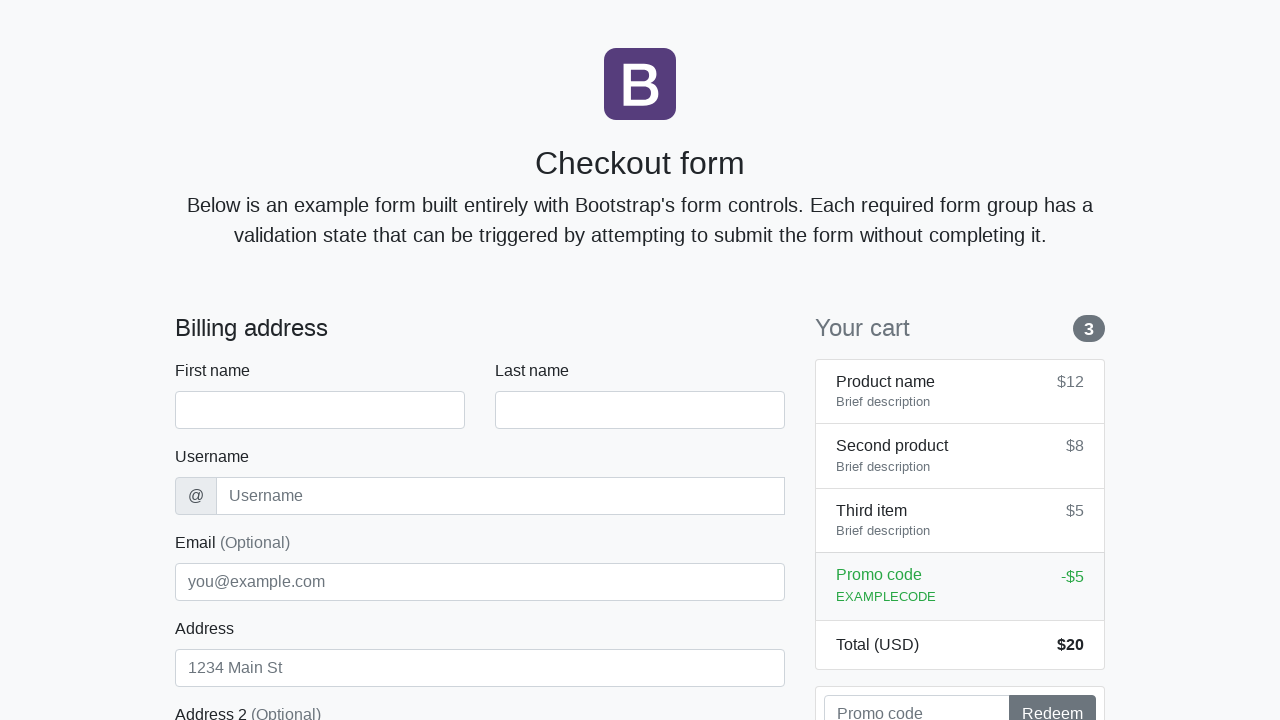